Tests various mouse actions including hover, double-click, right-click (context click), and drag-and-drop functionality on a practice automation website

Starting URL: https://testautomationpractice.blogspot.com/

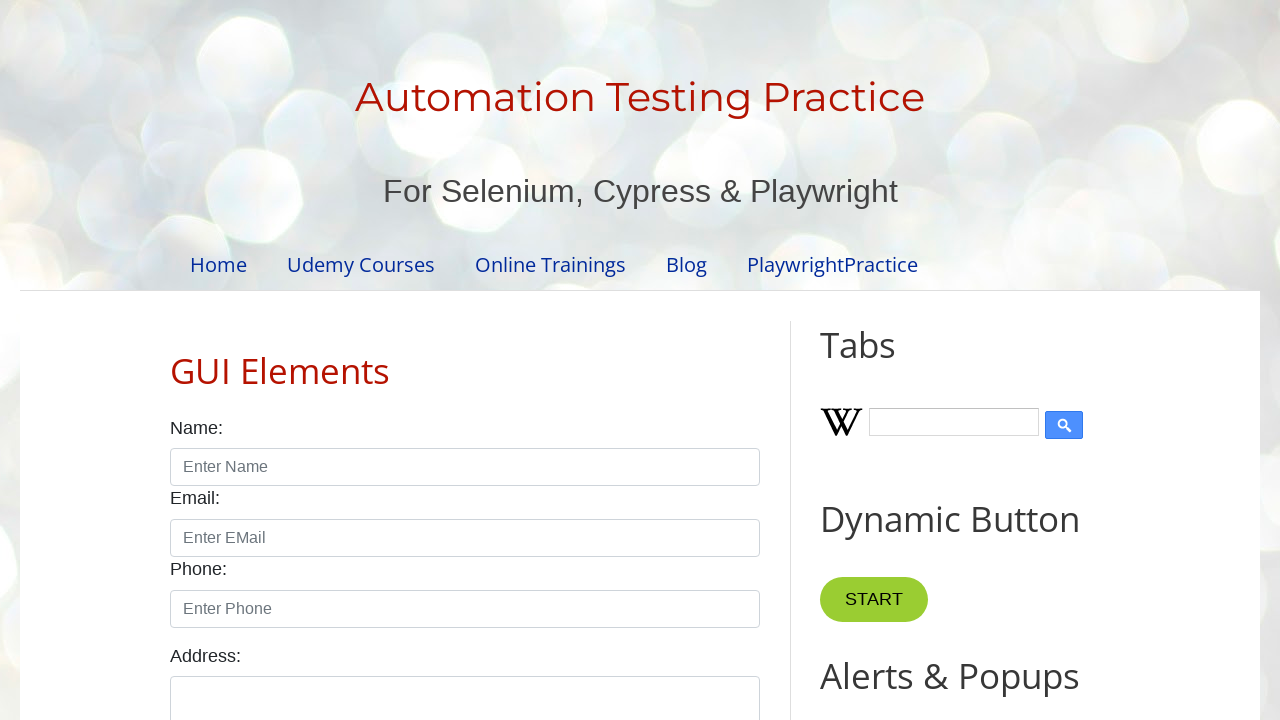

Hovered over the 'Point Me' button at (868, 360) on xpath=//button[normalize-space()='Point Me']
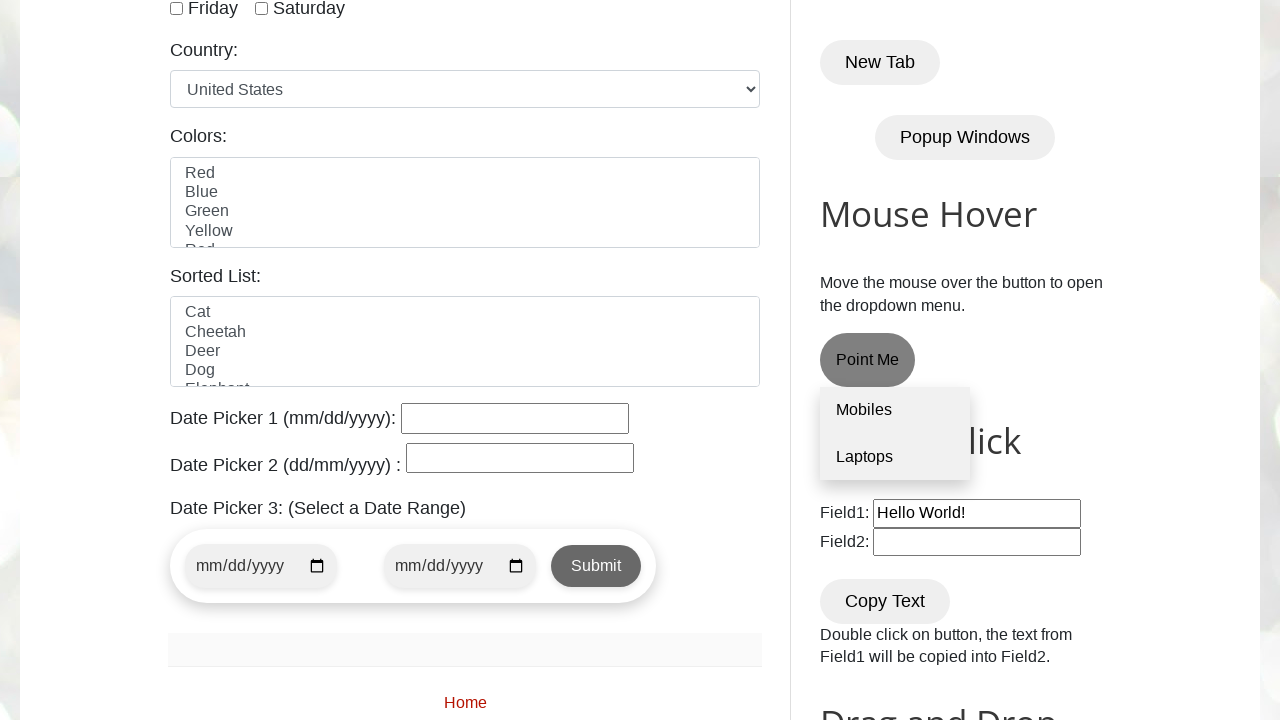

Double-clicked on the 'Copy Text' button at (885, 601) on xpath=//button[normalize-space()='Copy Text']
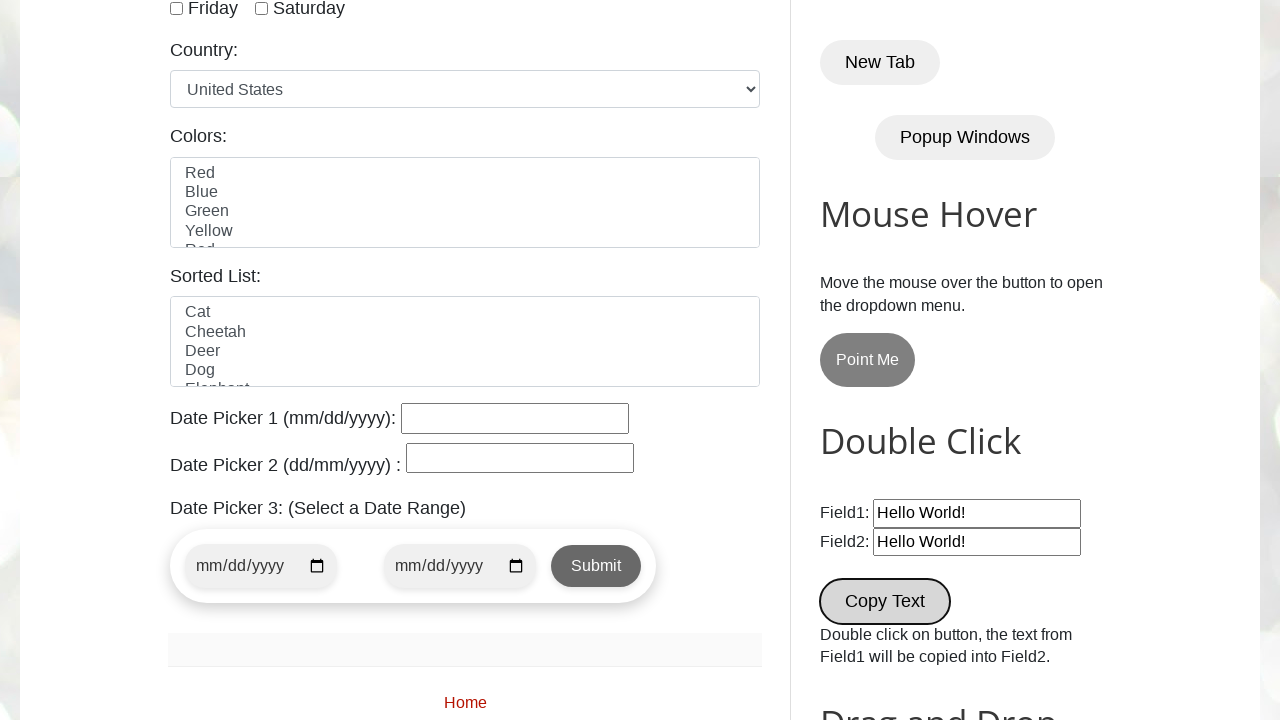

Right-clicked on the 'Copy Text' button at (885, 601) on //button[normalize-space()='Copy Text']
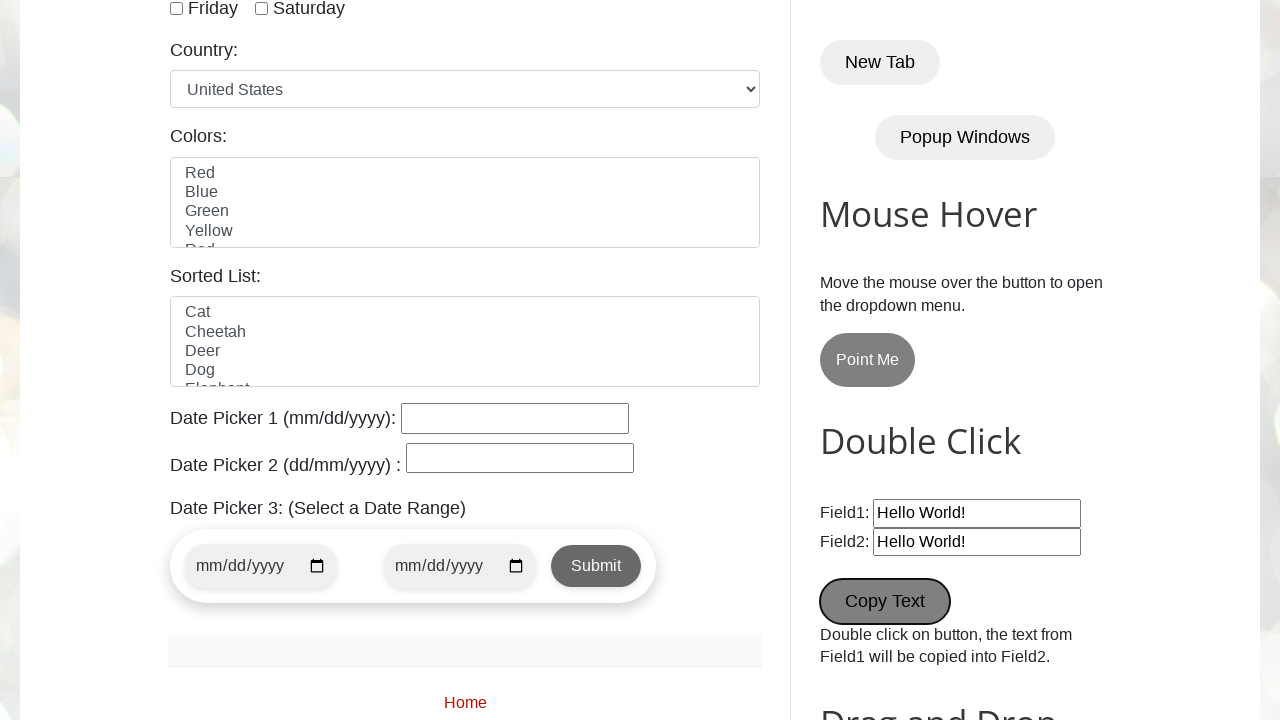

Dragged and dropped the draggable element to the droppable element at (1015, 386)
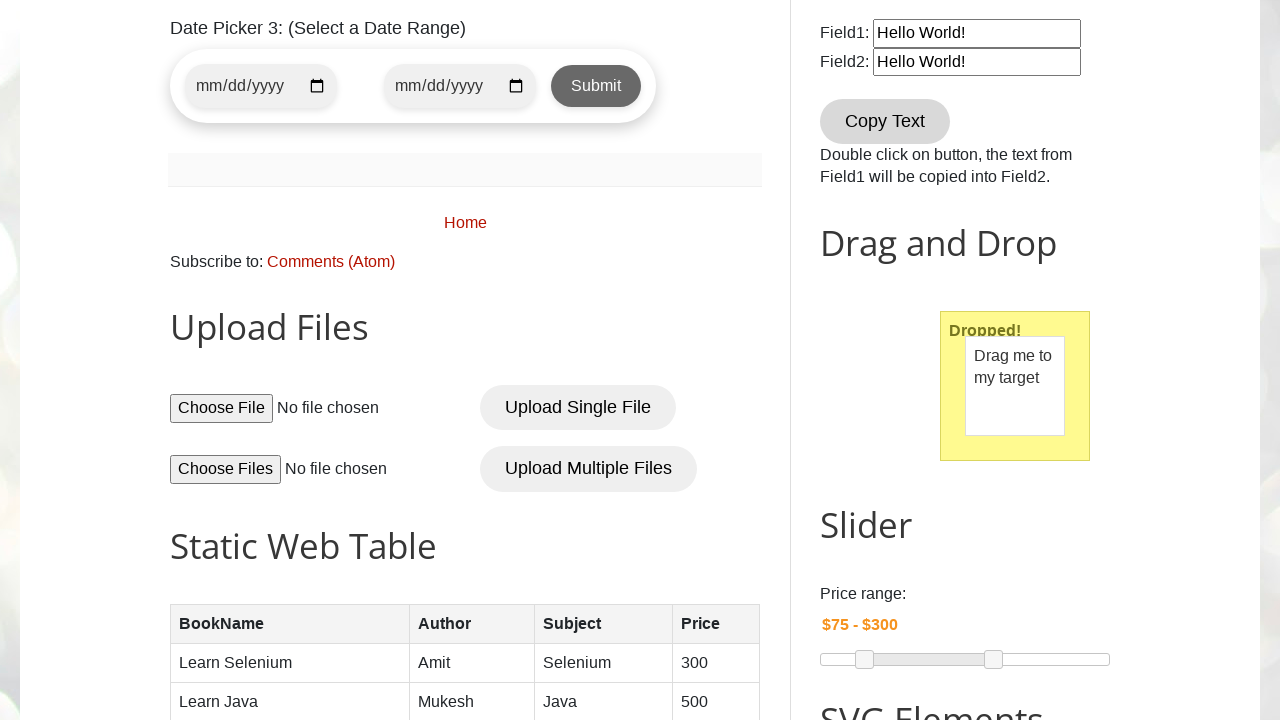

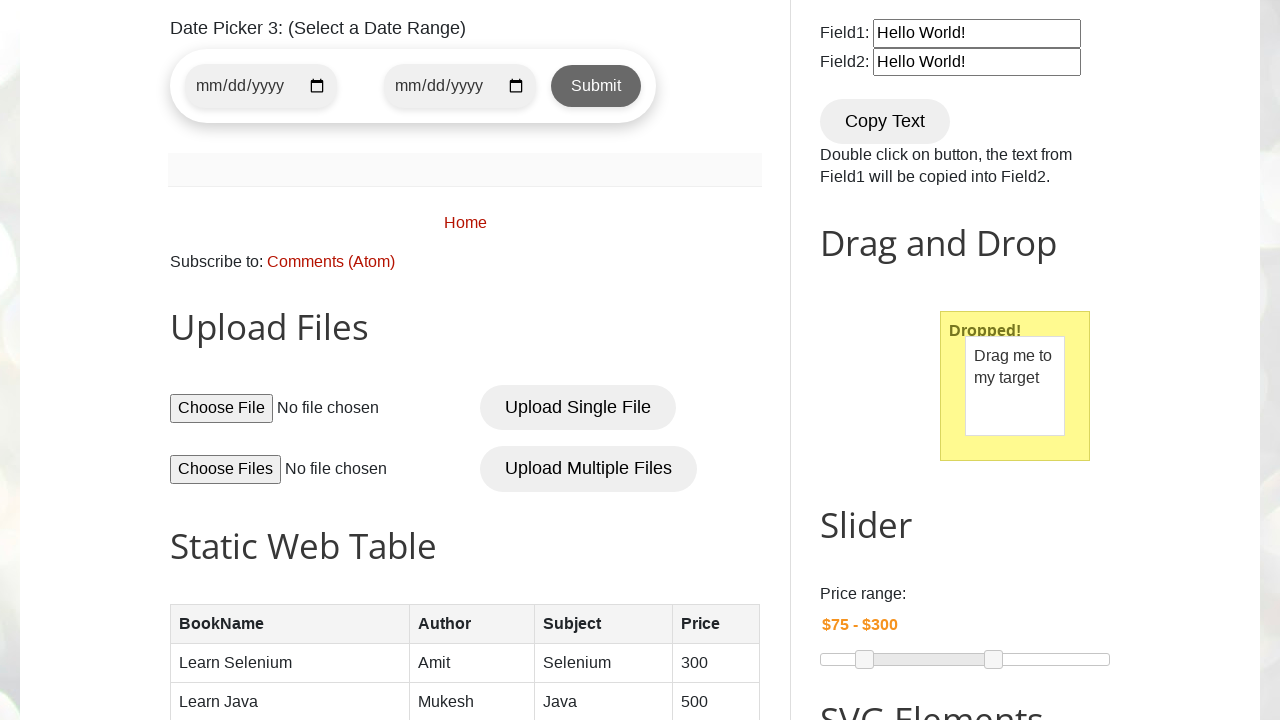